Tests right-click context menu functionality on jQueryUI demo page by right-clicking on a navigation link

Starting URL: https://jqueryui.com/slider/

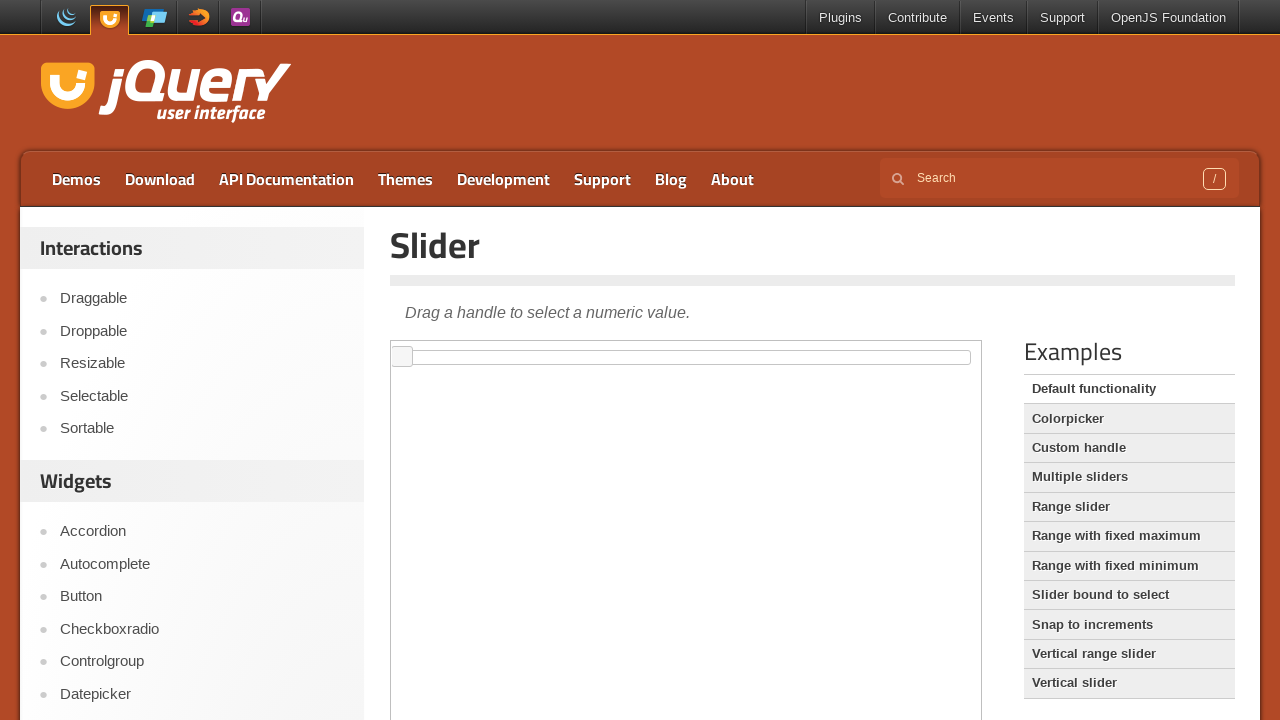

Navigated to jQueryUI slider demo page
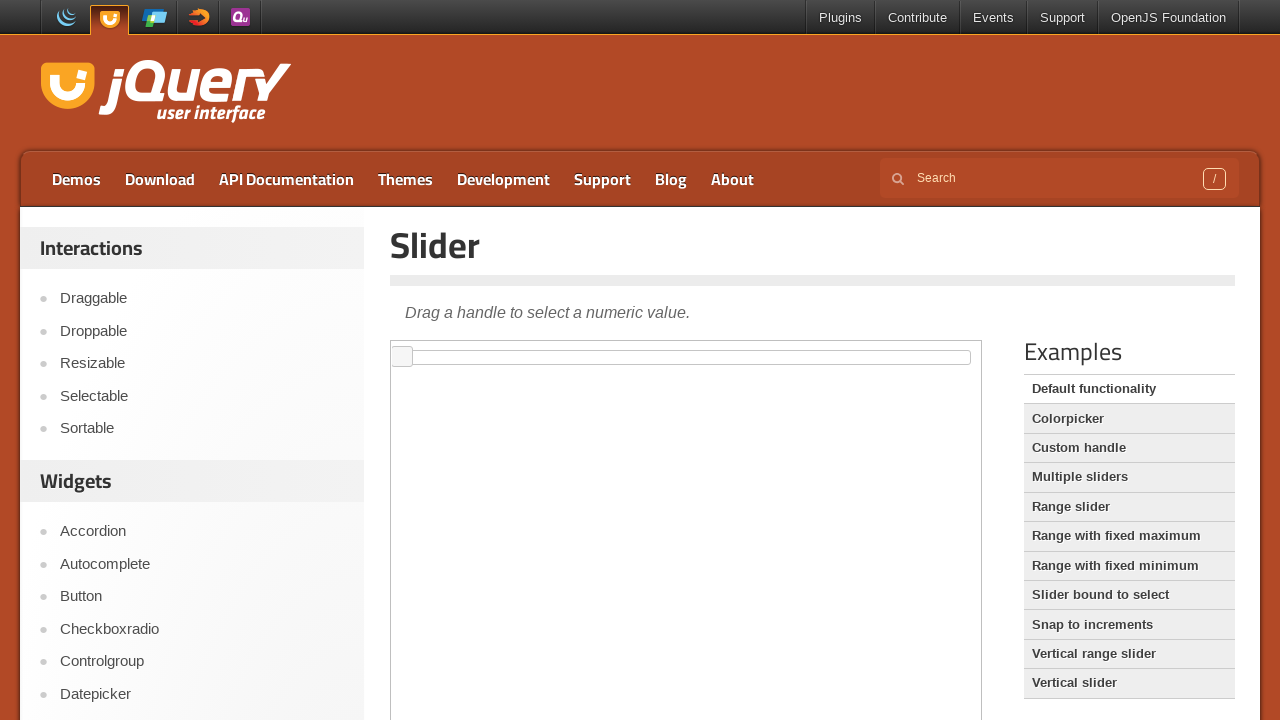

Right-clicked on Droppable navigation link to open context menu at (202, 331) on text=Droppable
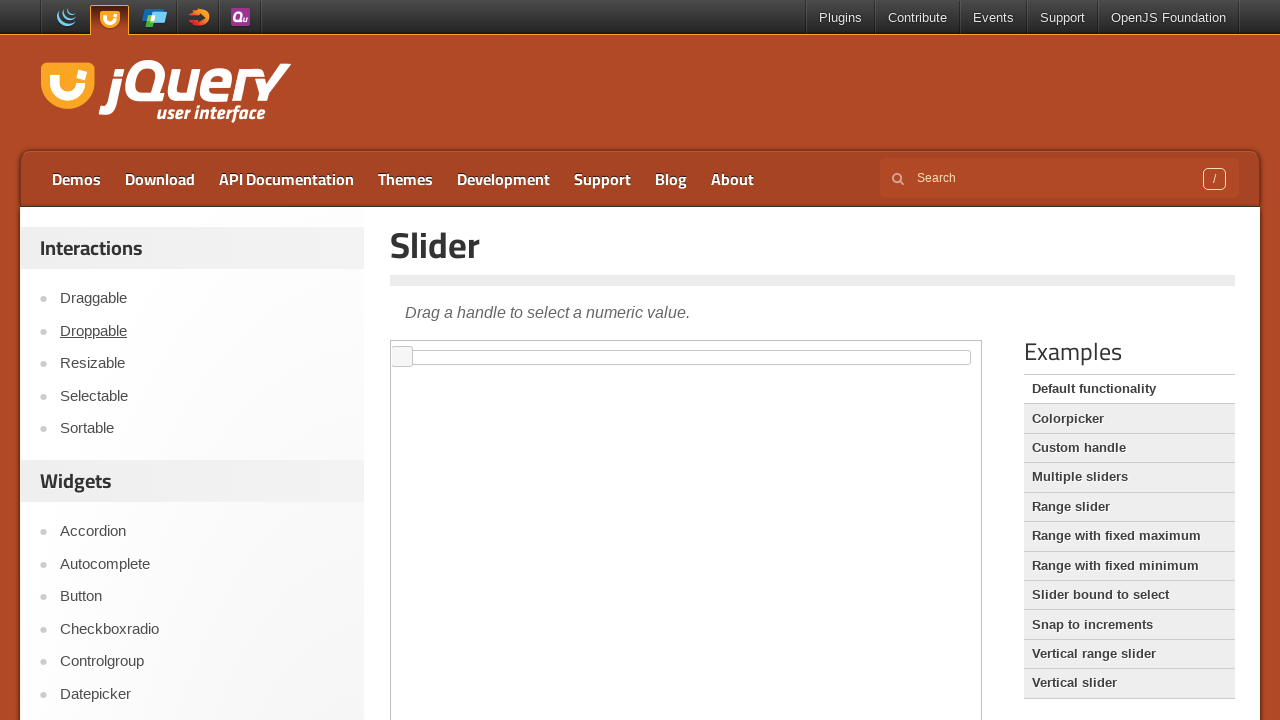

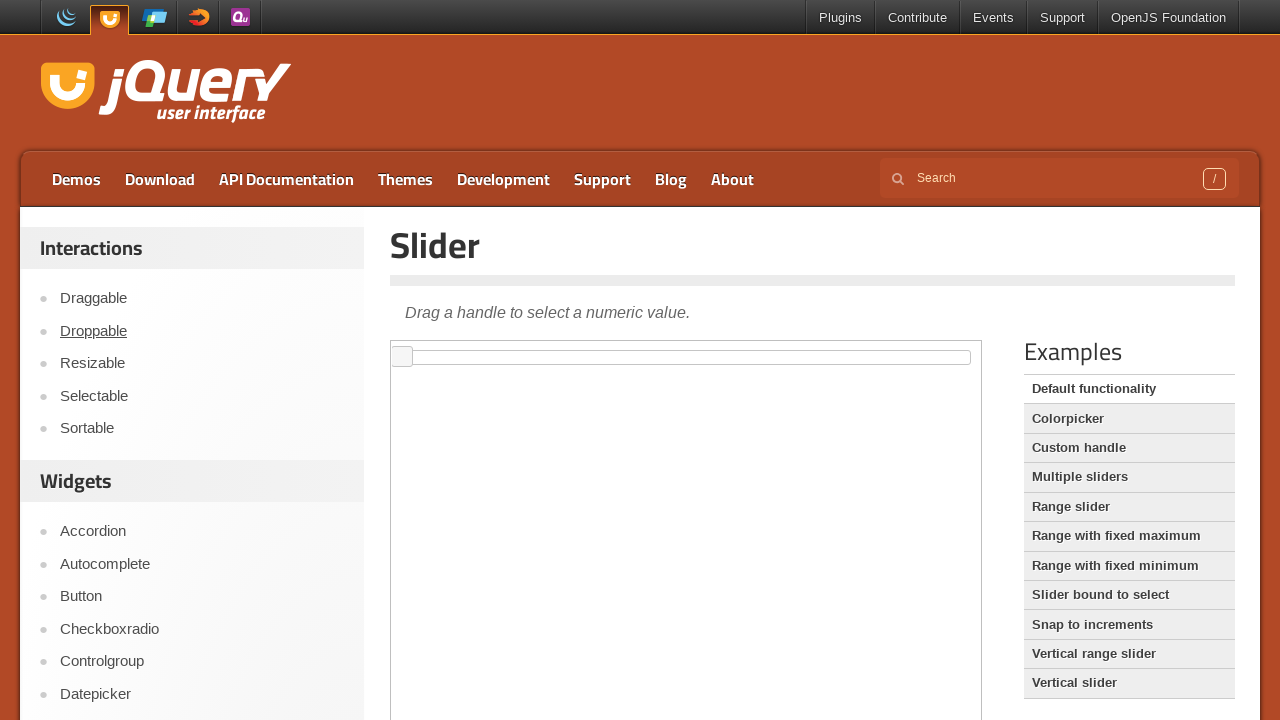